Tests various input field interactions including filling text, appending text with keyboard keys, reading input values, clearing fields, and checking if fields are enabled or readonly on a practice form page.

Starting URL: https://letcode.in/edit/

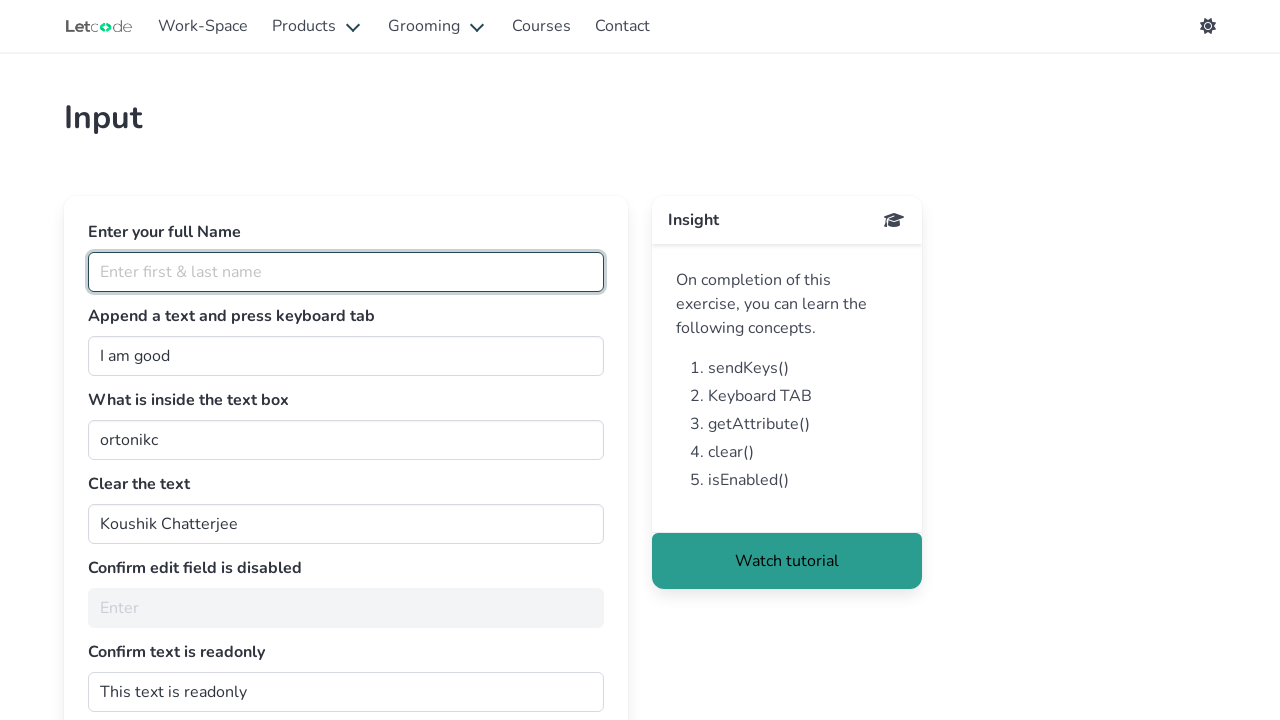

Filled fullName field with 'jaishankar' on #fullName
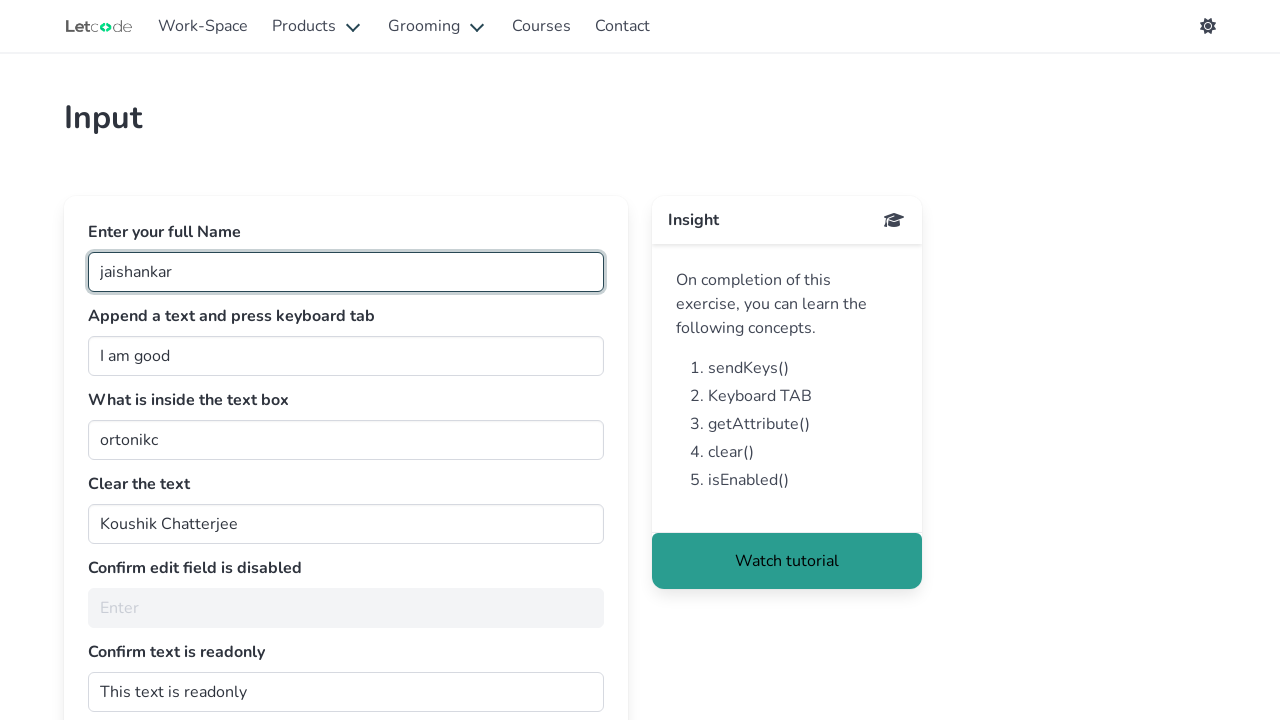

Filled join field with 'person' on #join
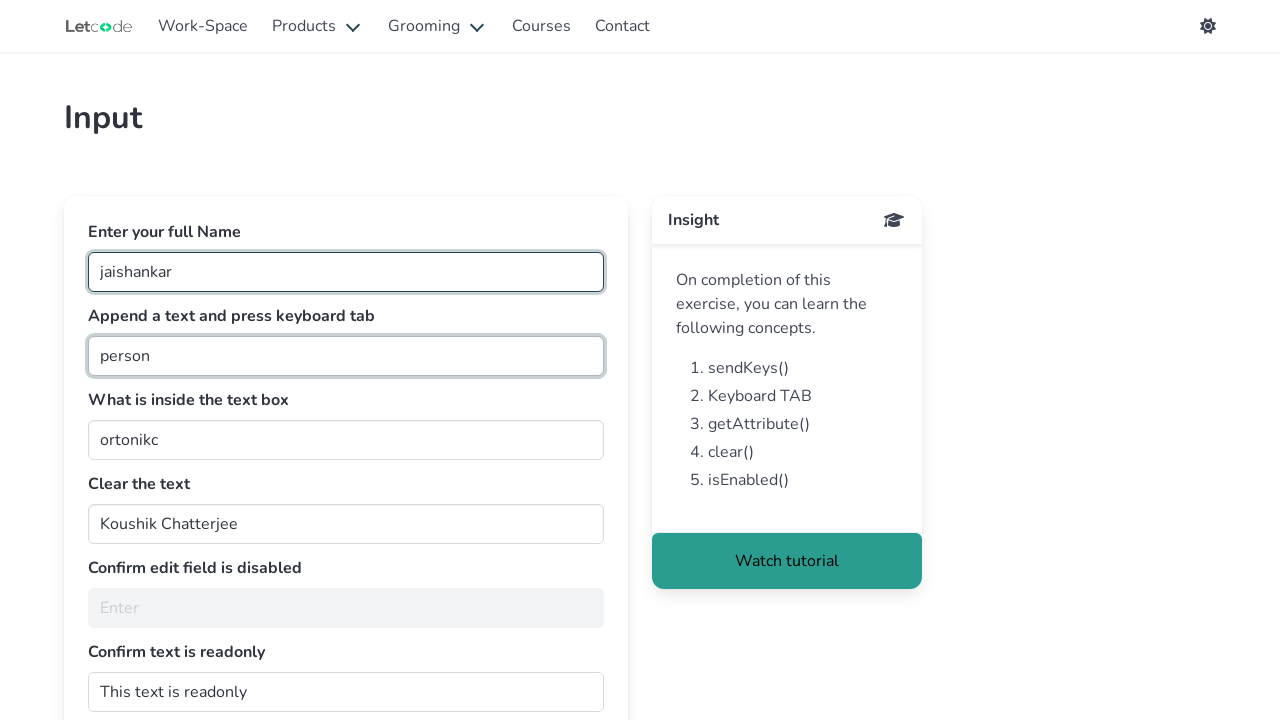

Pressed Tab key to move focus
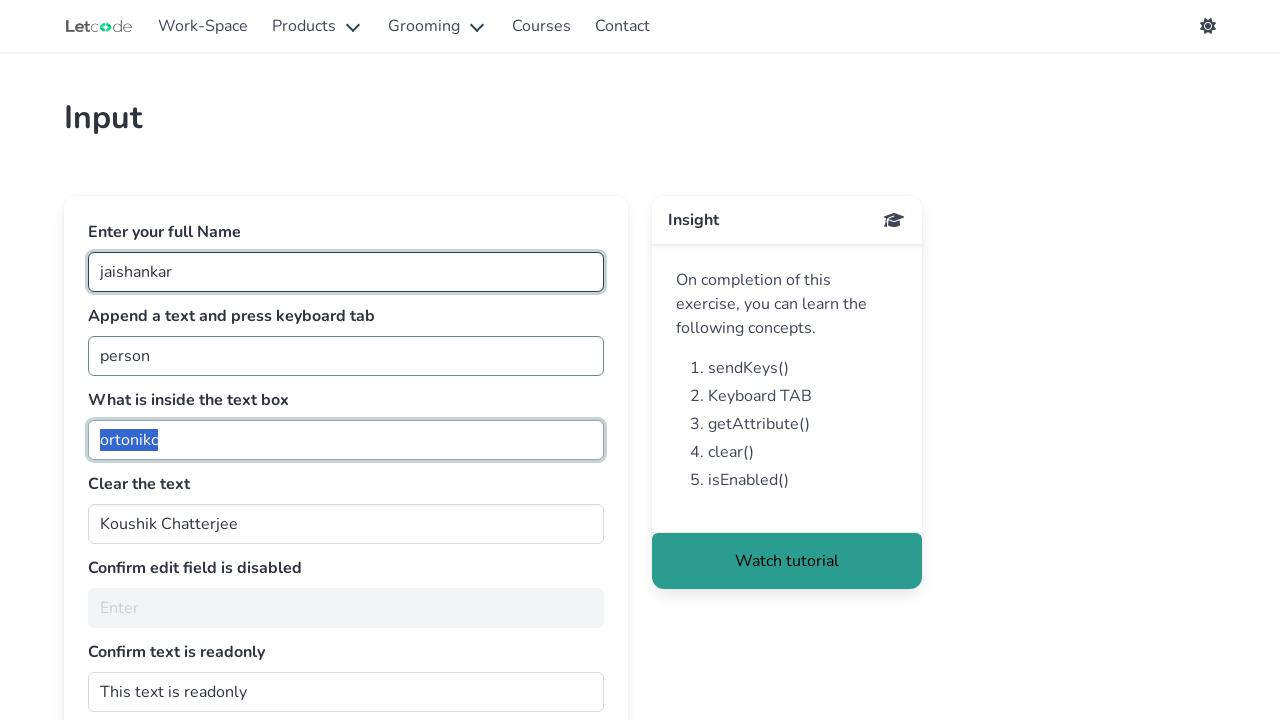

Retrieved value from getMe field: ortonikc
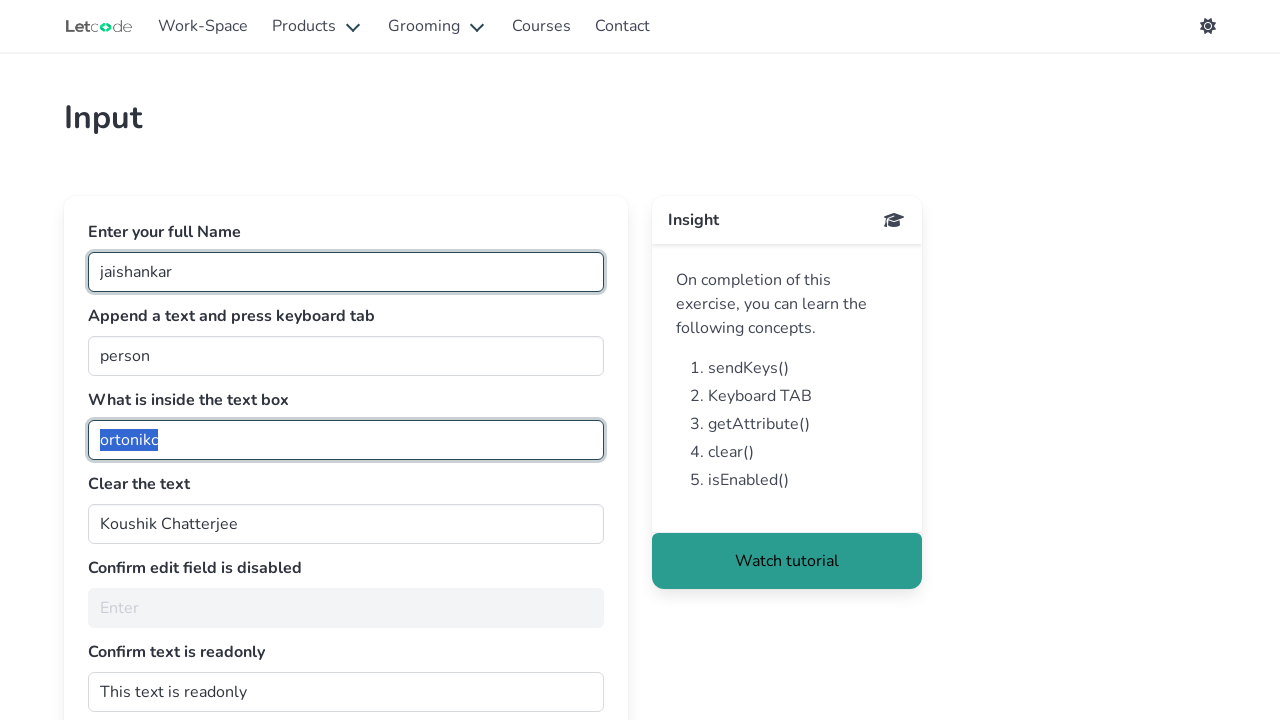

Cleared text in clearMe field on #clearMe
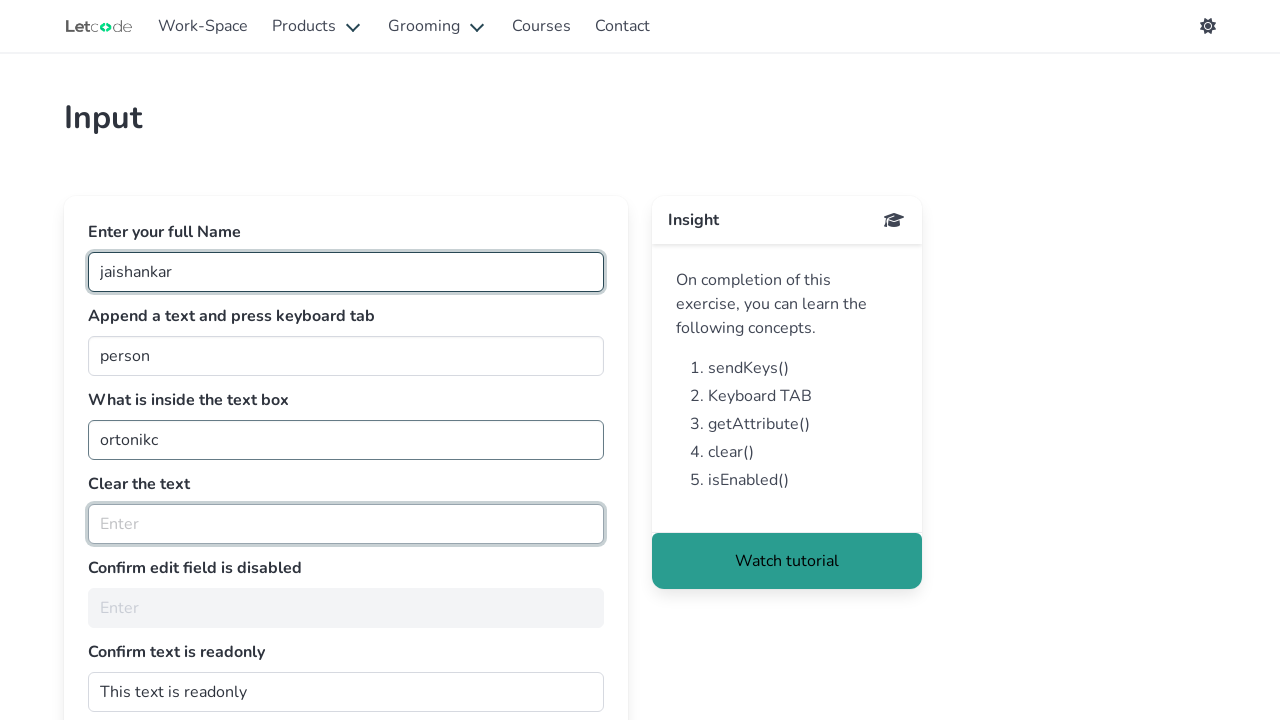

Checked if noEdit field is enabled: False
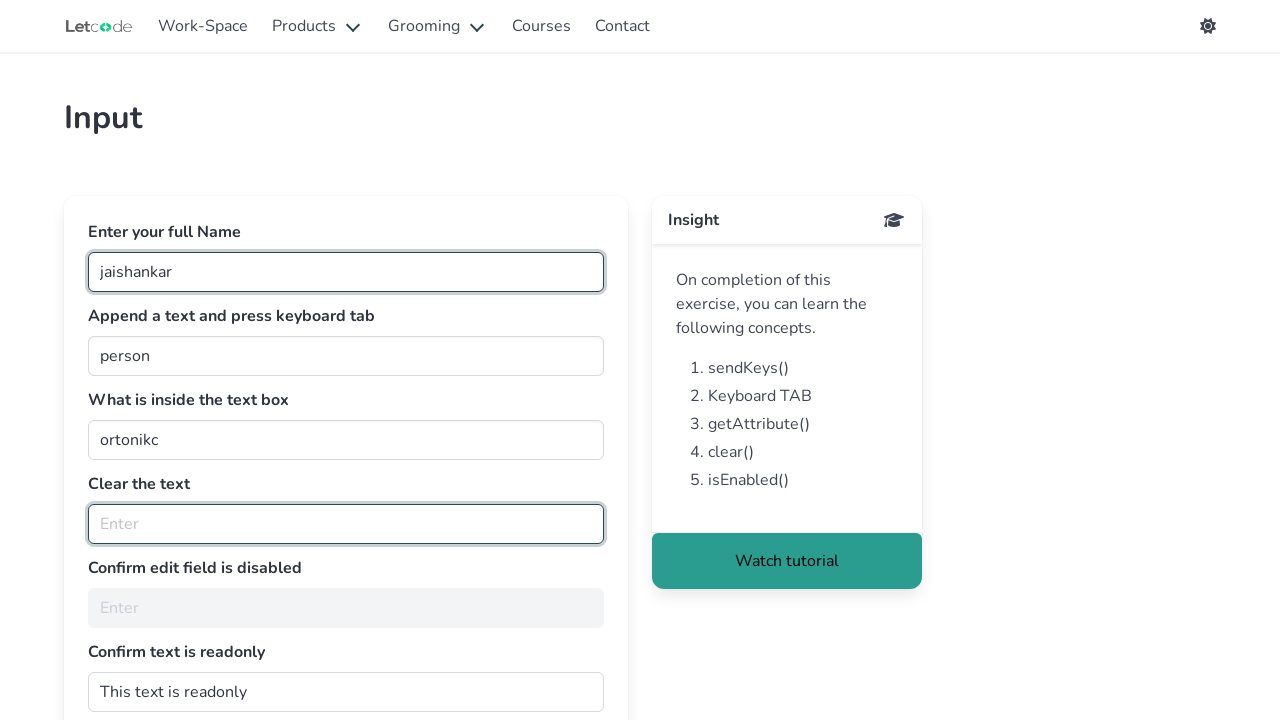

Retrieved readonly attribute from dontwrite field: 
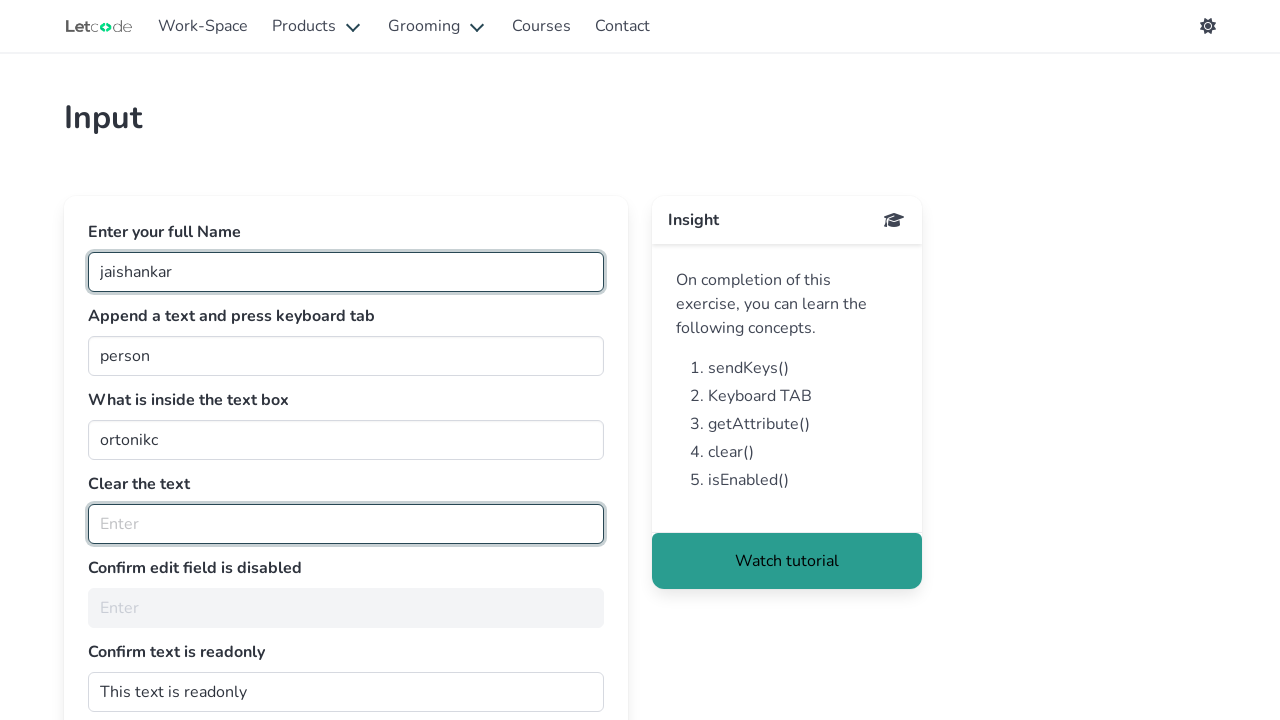

Waited 1000ms to observe the results
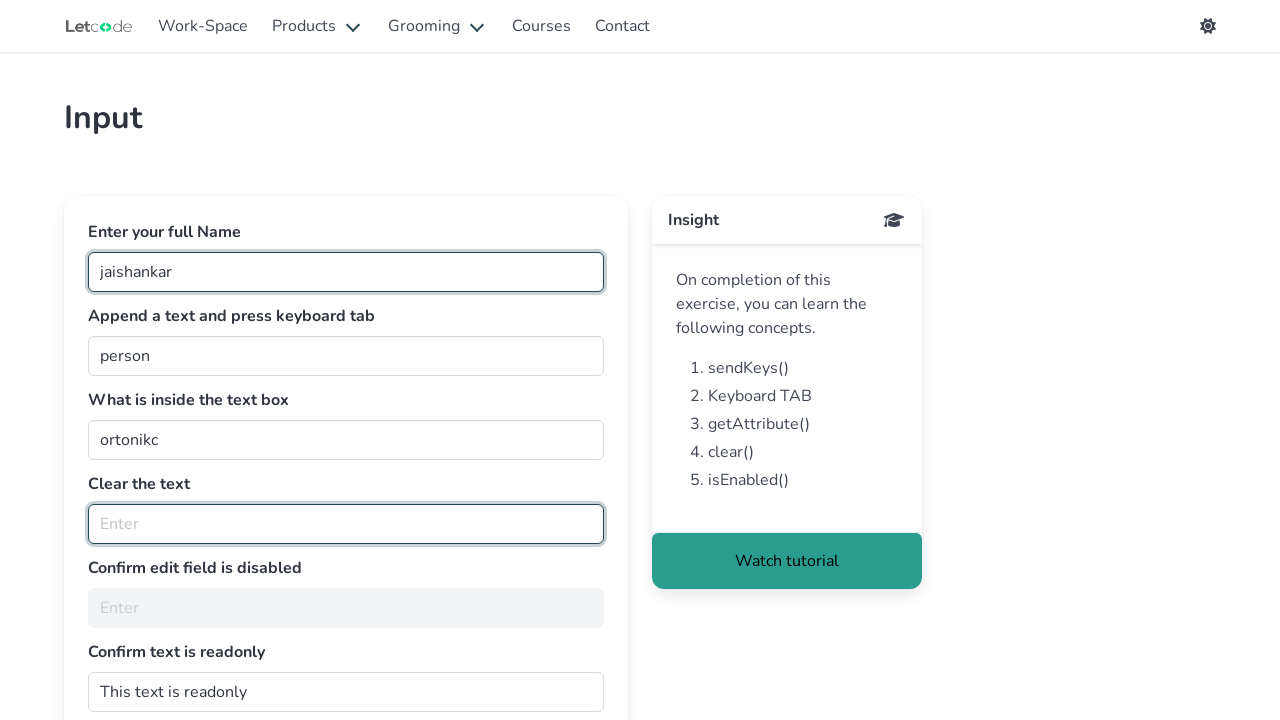

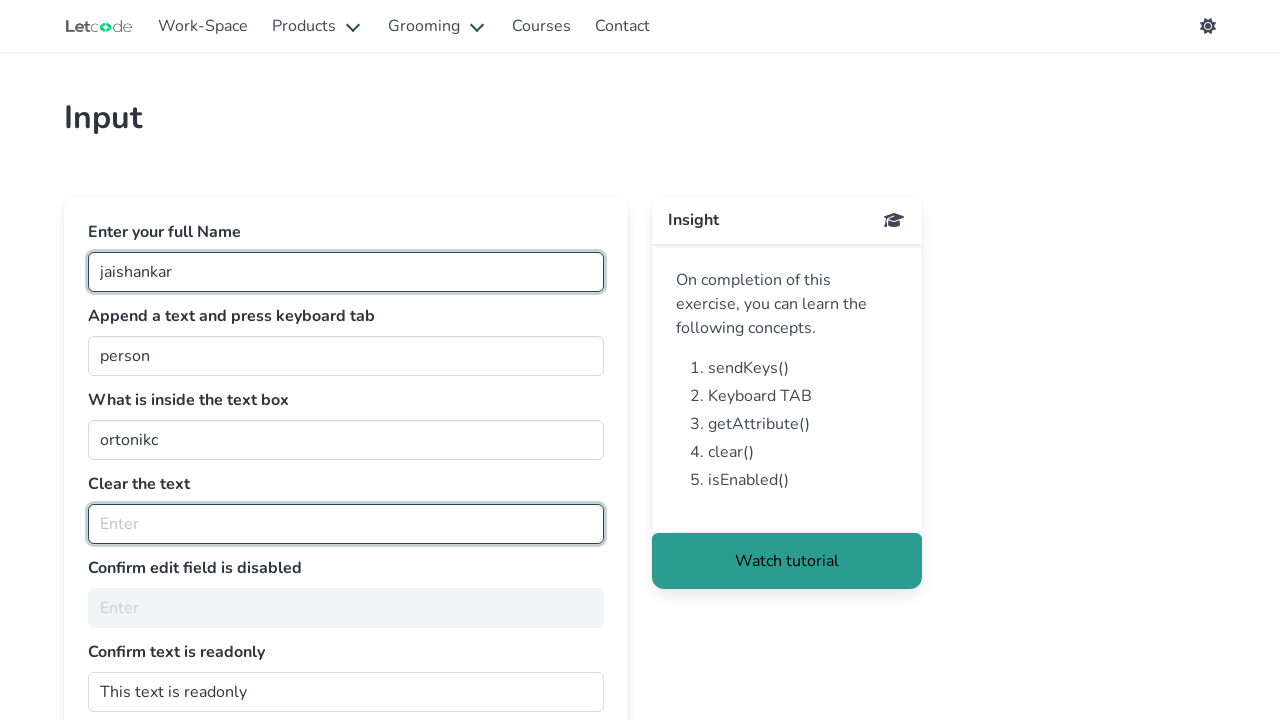